Tests signature pad functionality by drawing a pattern on the canvas using mouse movements and then clearing it

Starting URL: http://szimek.github.io/signature_pad/

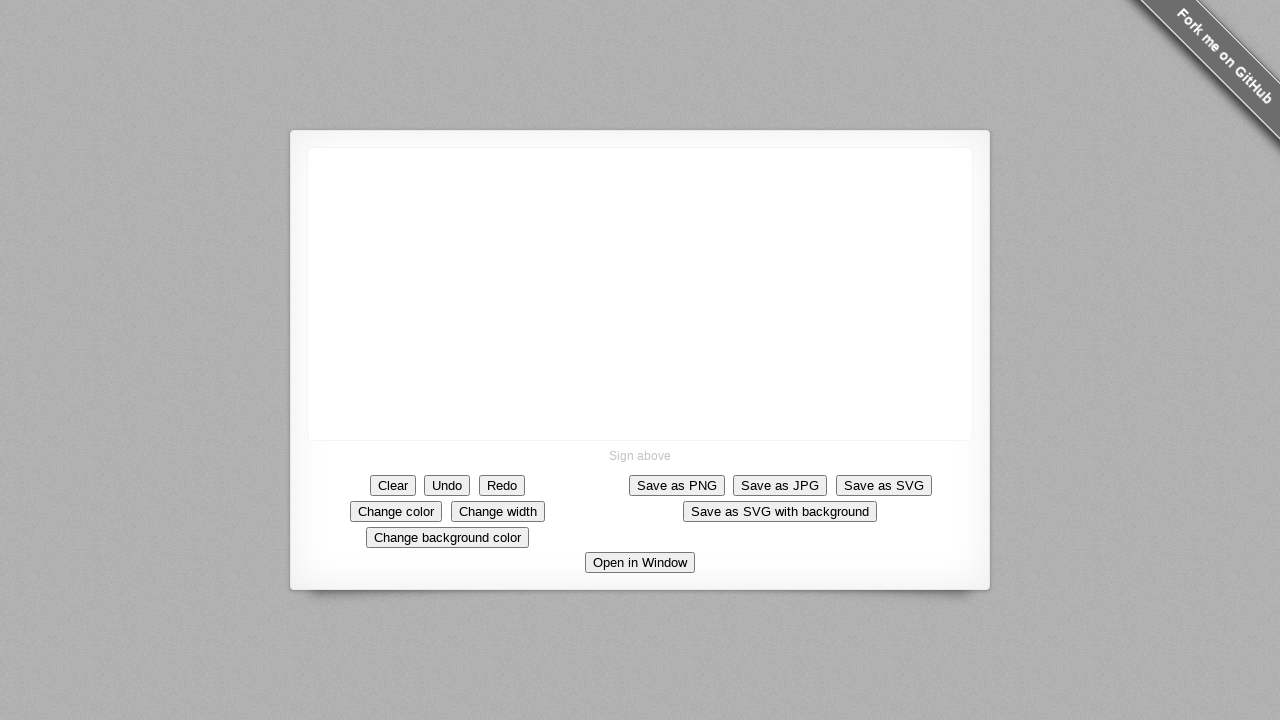

Located canvas element for drawing
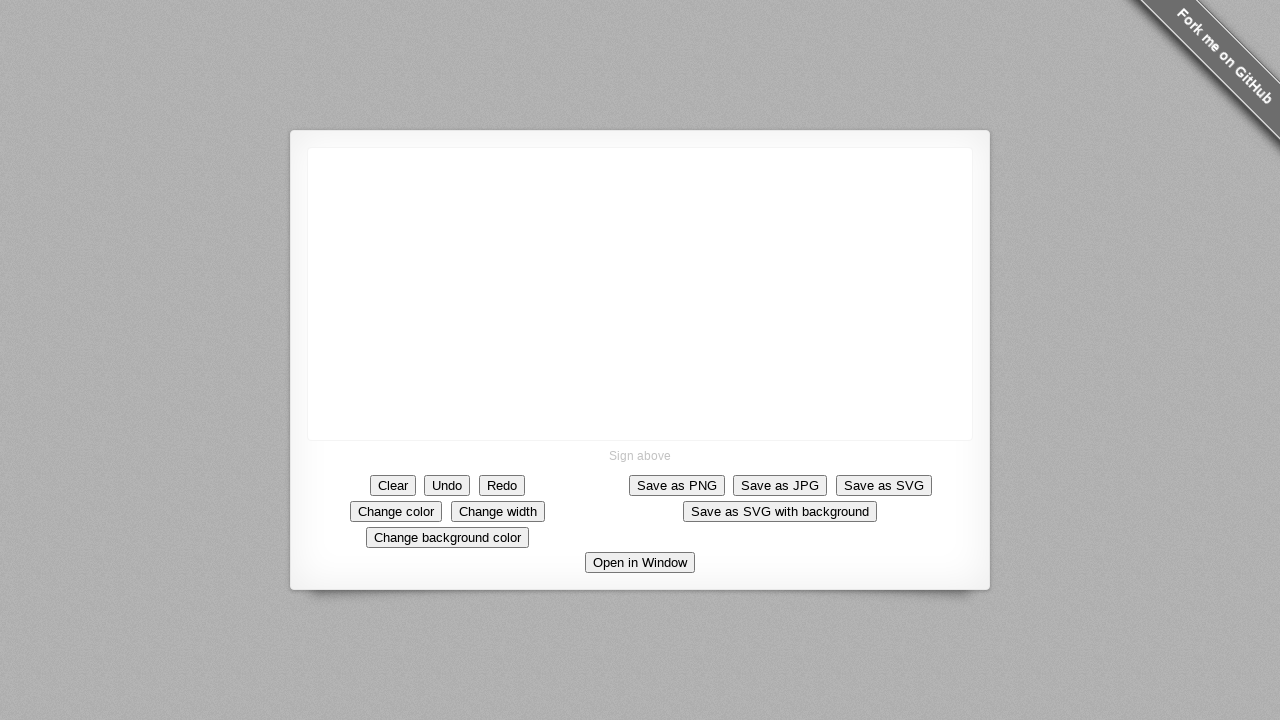

Retrieved canvas bounding box coordinates
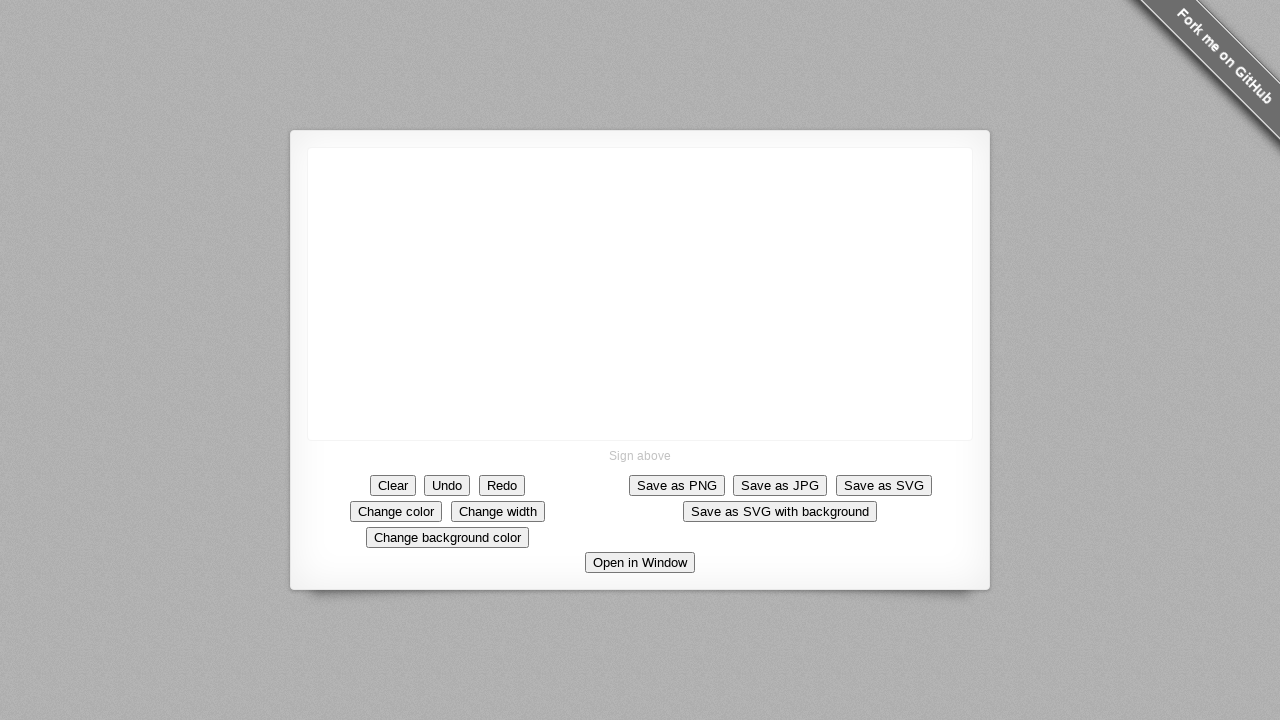

Calculated starting position at center of canvas
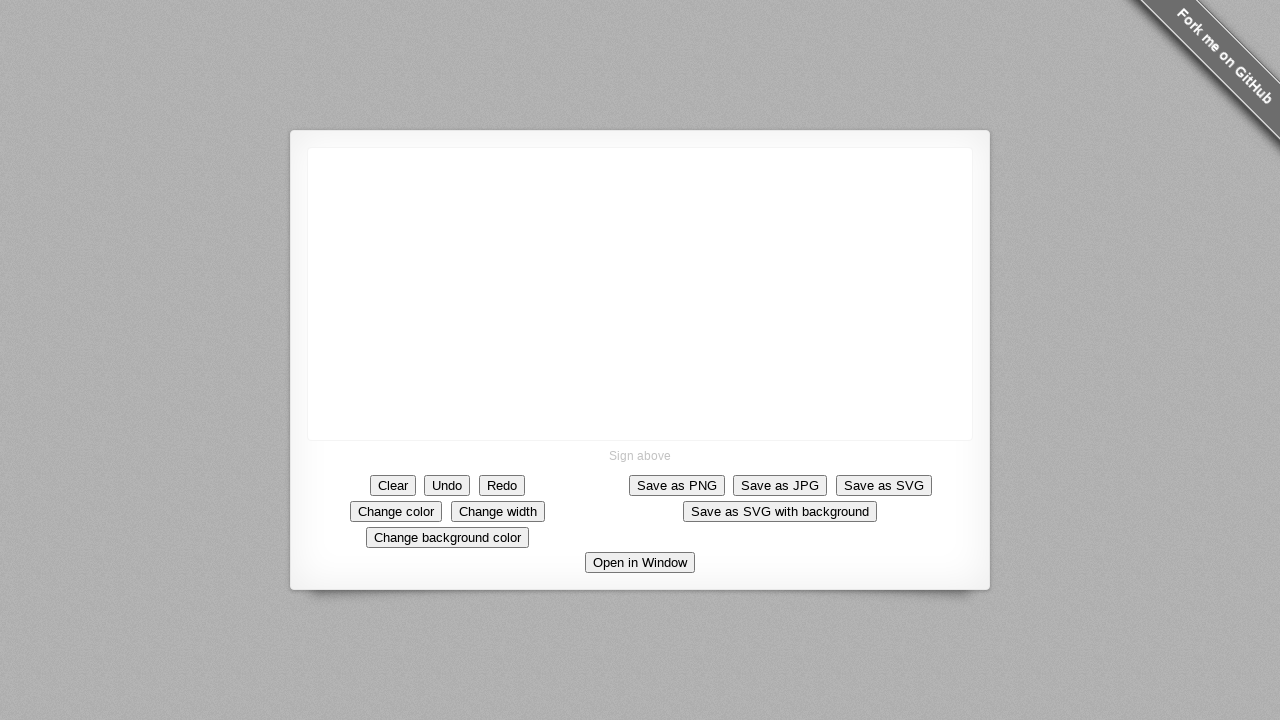

Moved mouse to starting position in center of canvas at (640, 294)
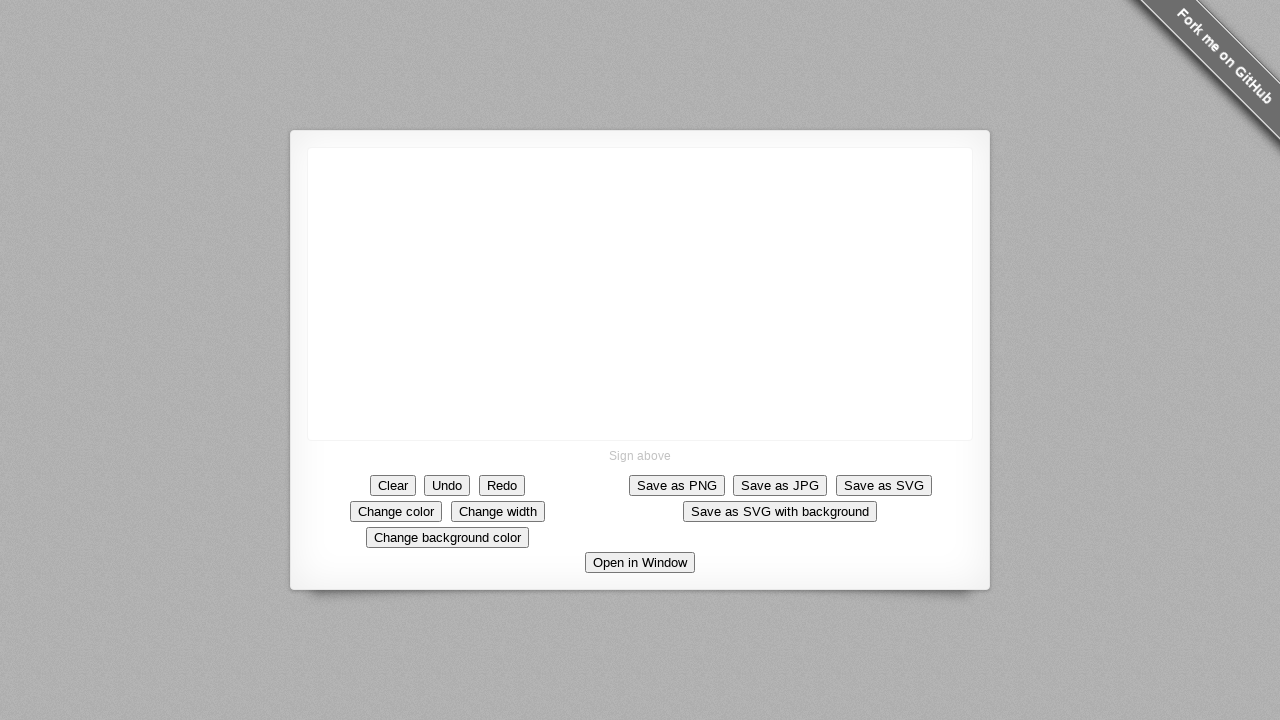

Pressed mouse button down to begin drawing at (640, 294)
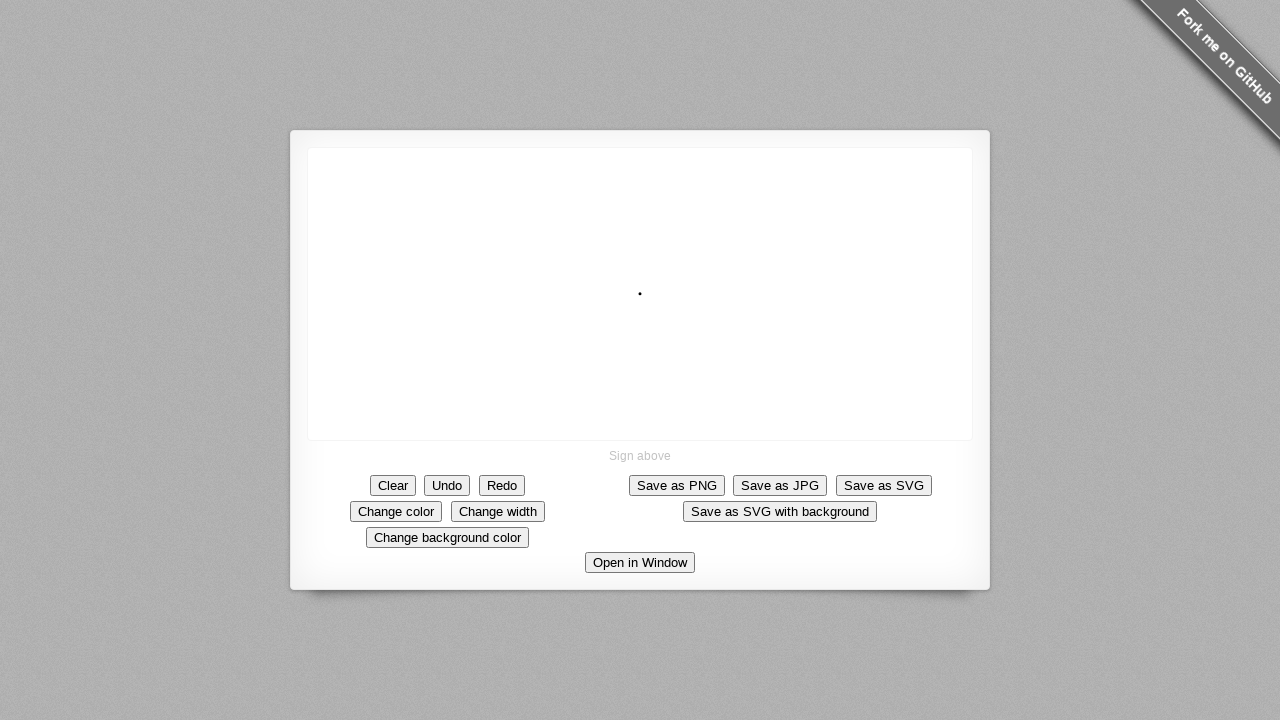

Drew diagonal line up-left on canvas at (590, 244)
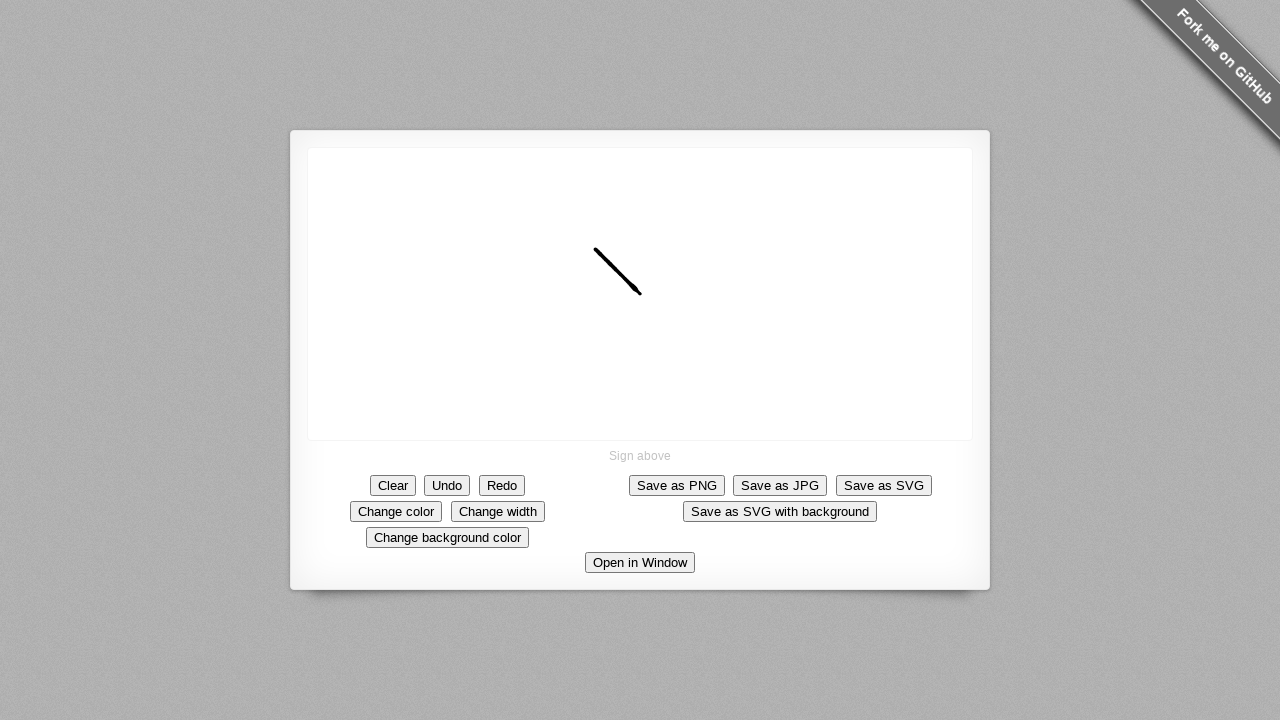

Updated current position after first diagonal line
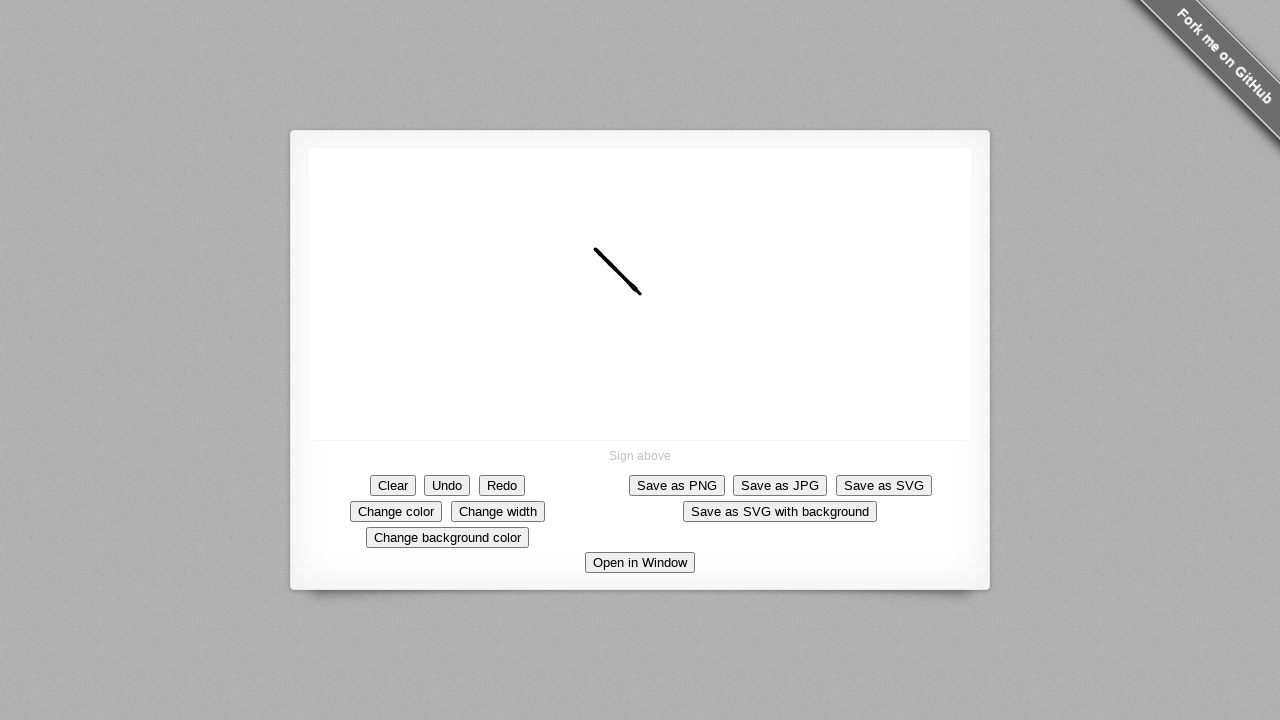

Drew vertical line downward on canvas at (590, 294)
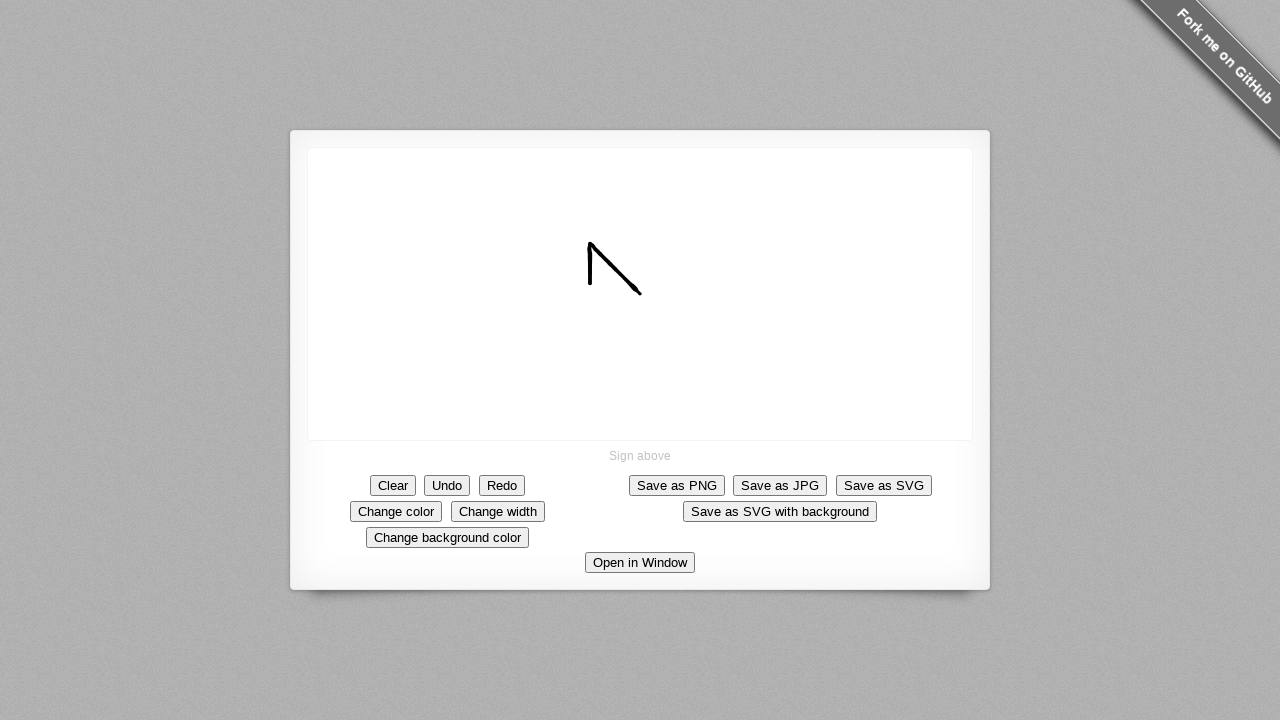

Updated current position after vertical line
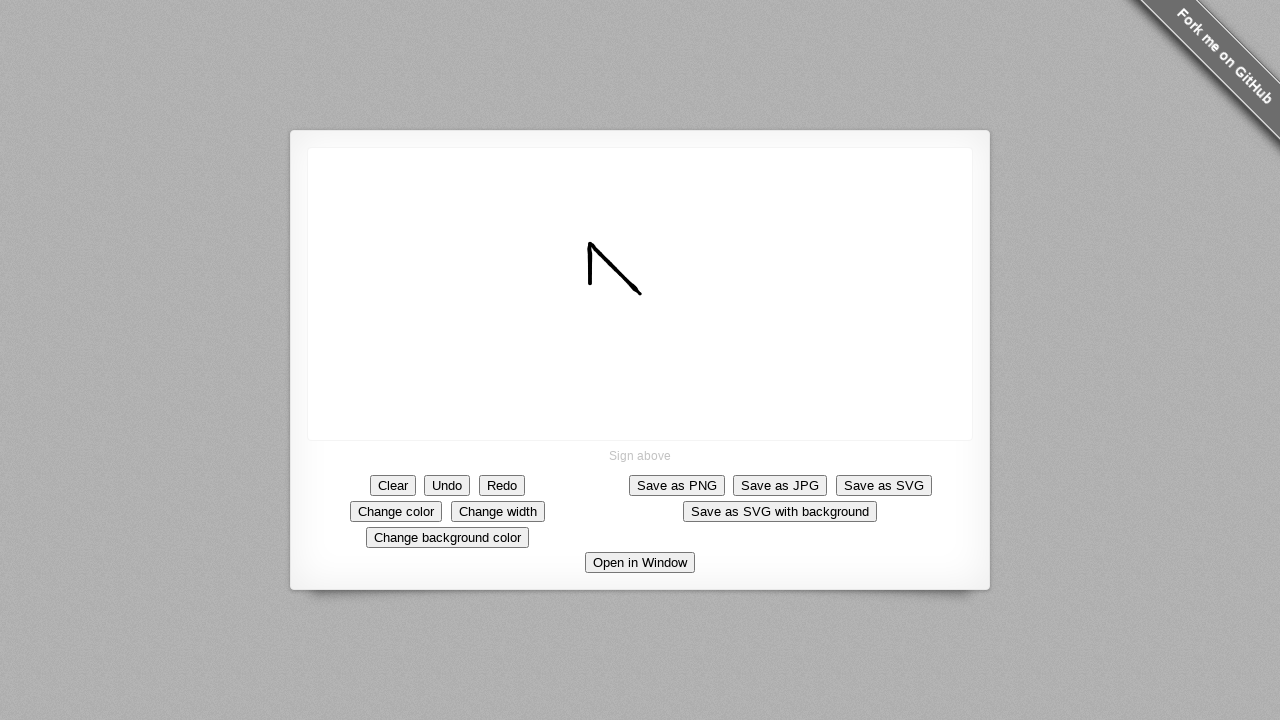

Drew horizontal line to the right on canvas at (640, 294)
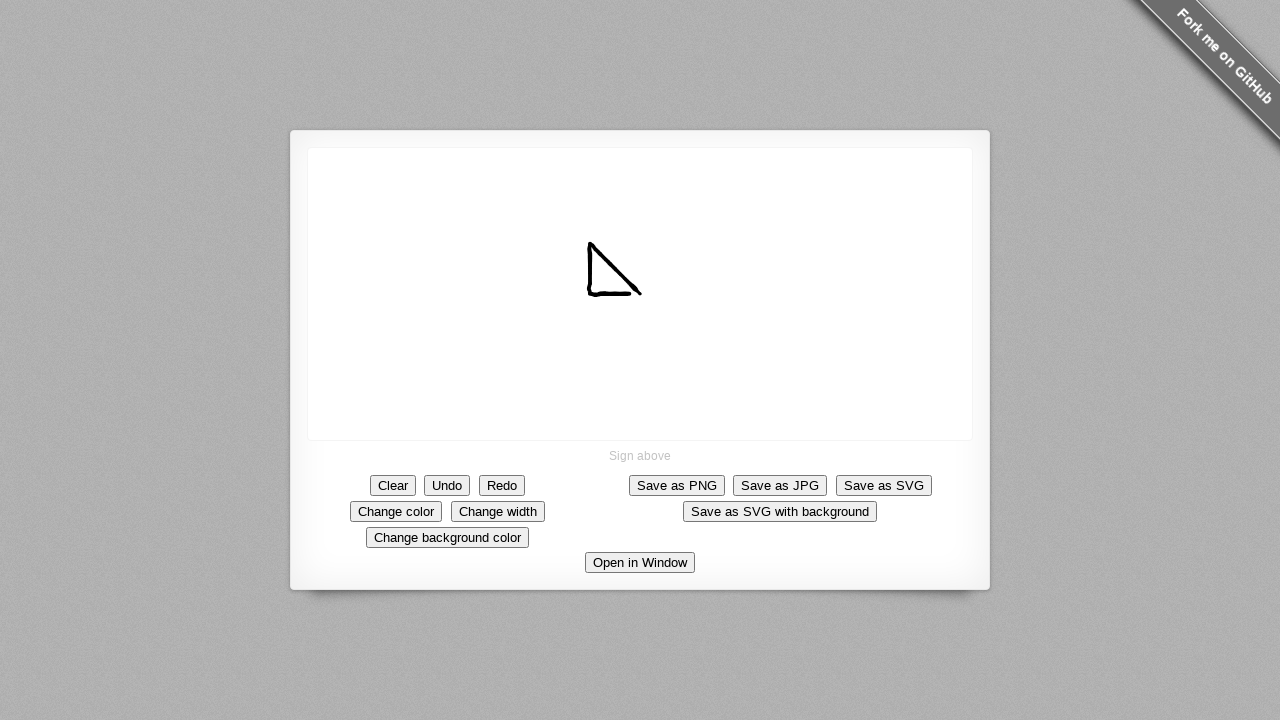

Released mouse button to complete signature drawing pattern at (640, 294)
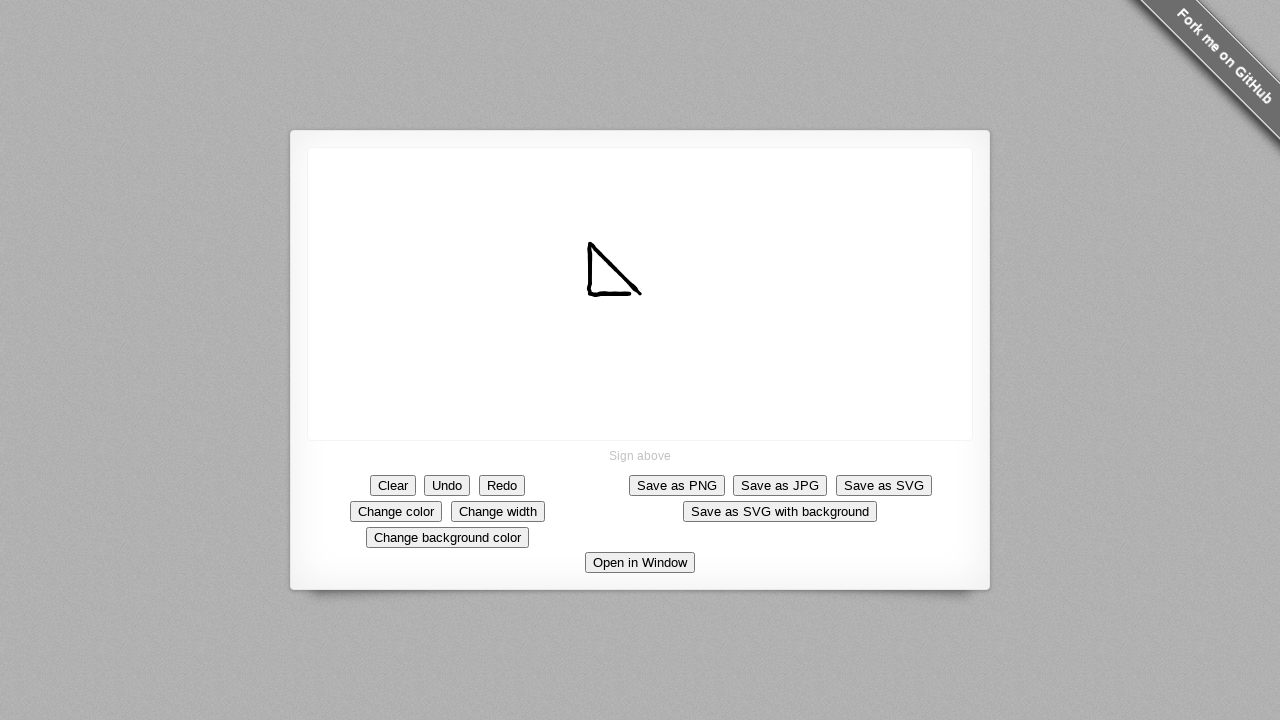

Waited 3 seconds to view the completed signature drawing
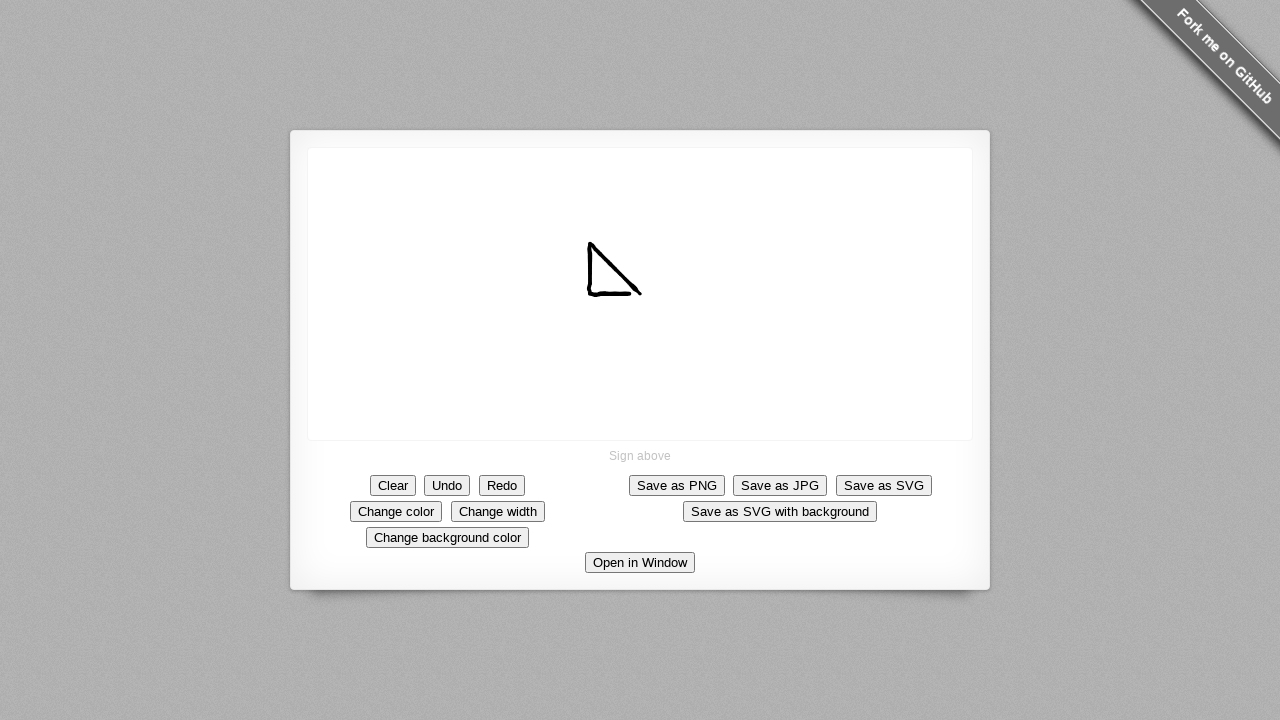

Clicked Clear button to reset the signature pad canvas at (393, 485) on text='Clear'
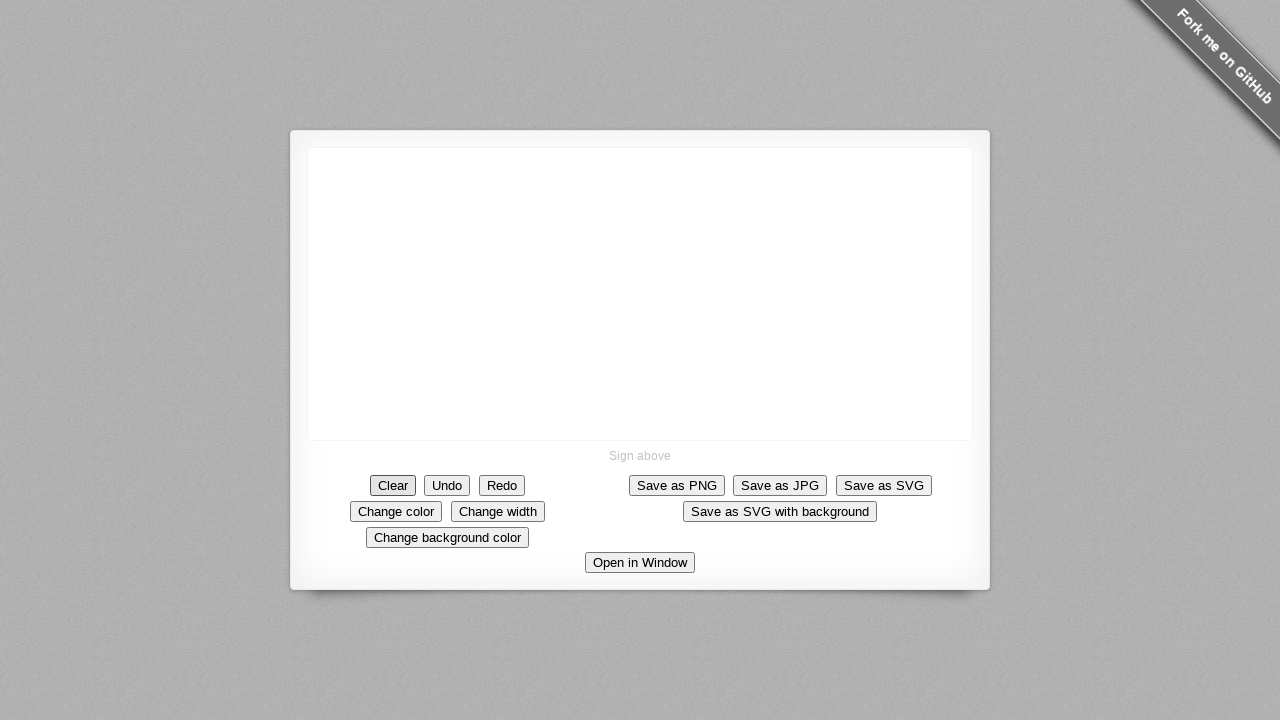

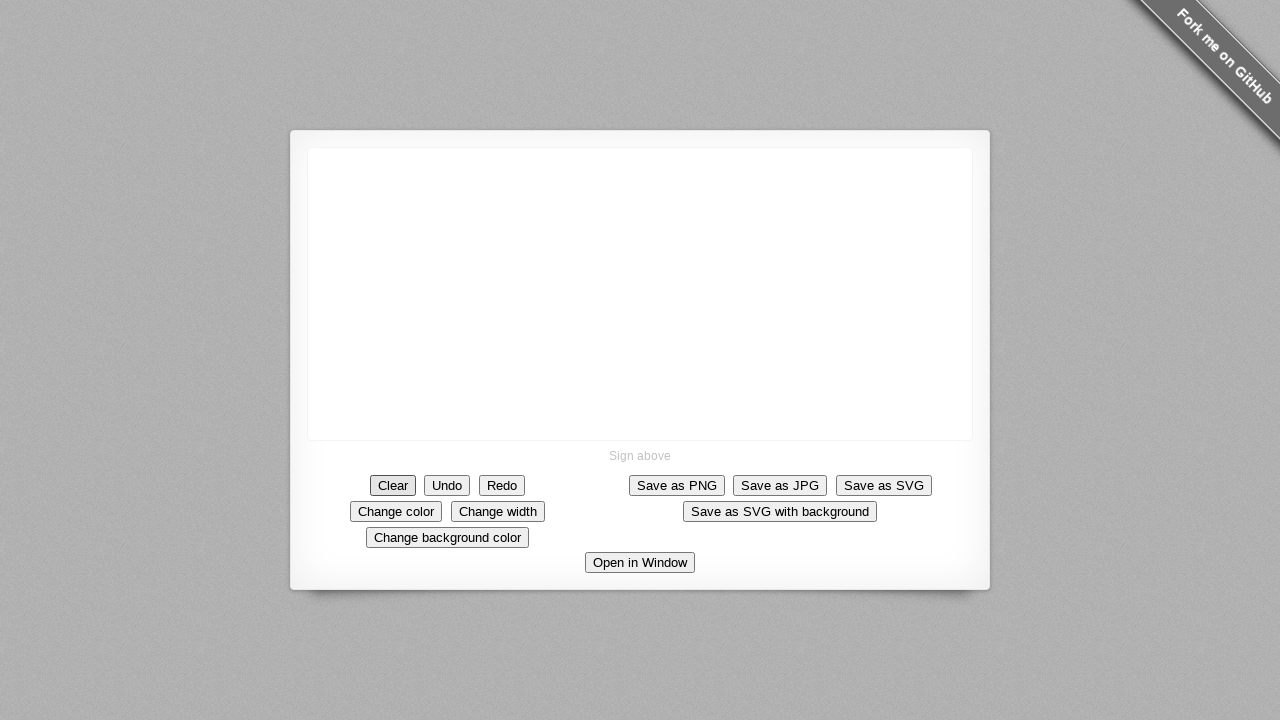